Tests adding multiple products to cart (Samsung Galaxy S6, Nokia Lumia 1520, Nexus 6), then navigates to cart and verifies all products are present

Starting URL: https://www.demoblaze.com/

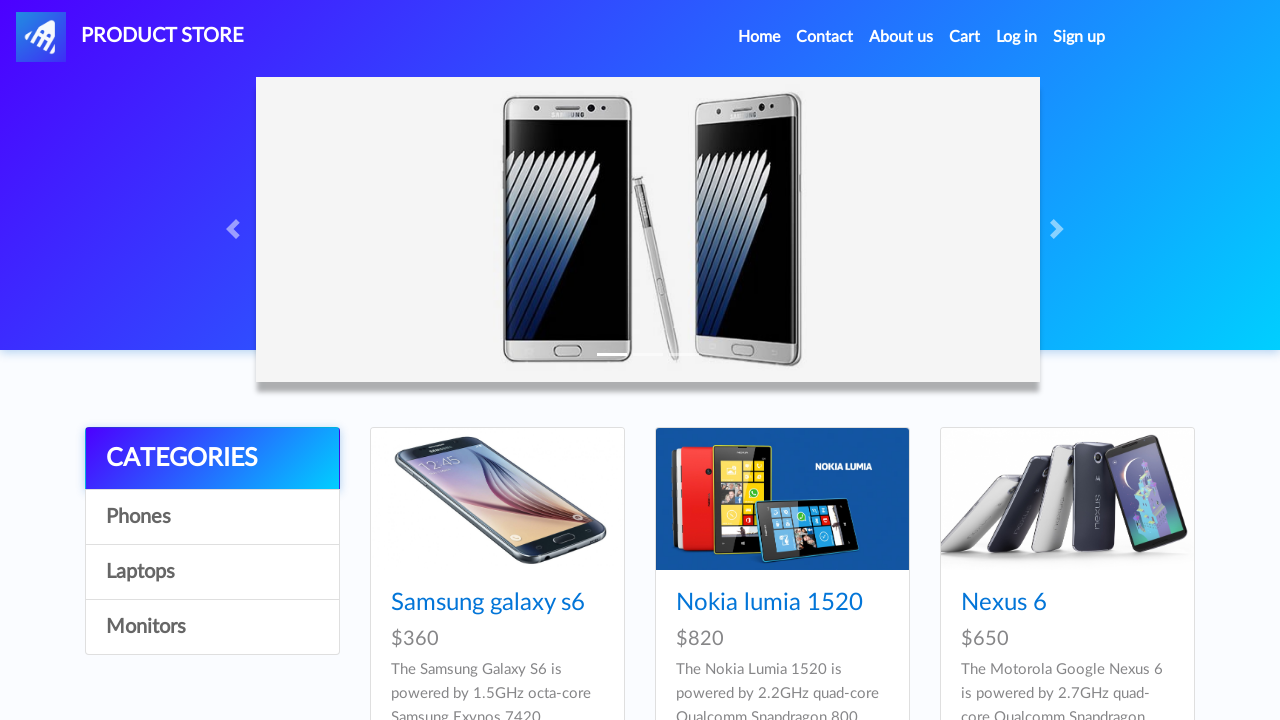

Set up dialog handler to accept alerts
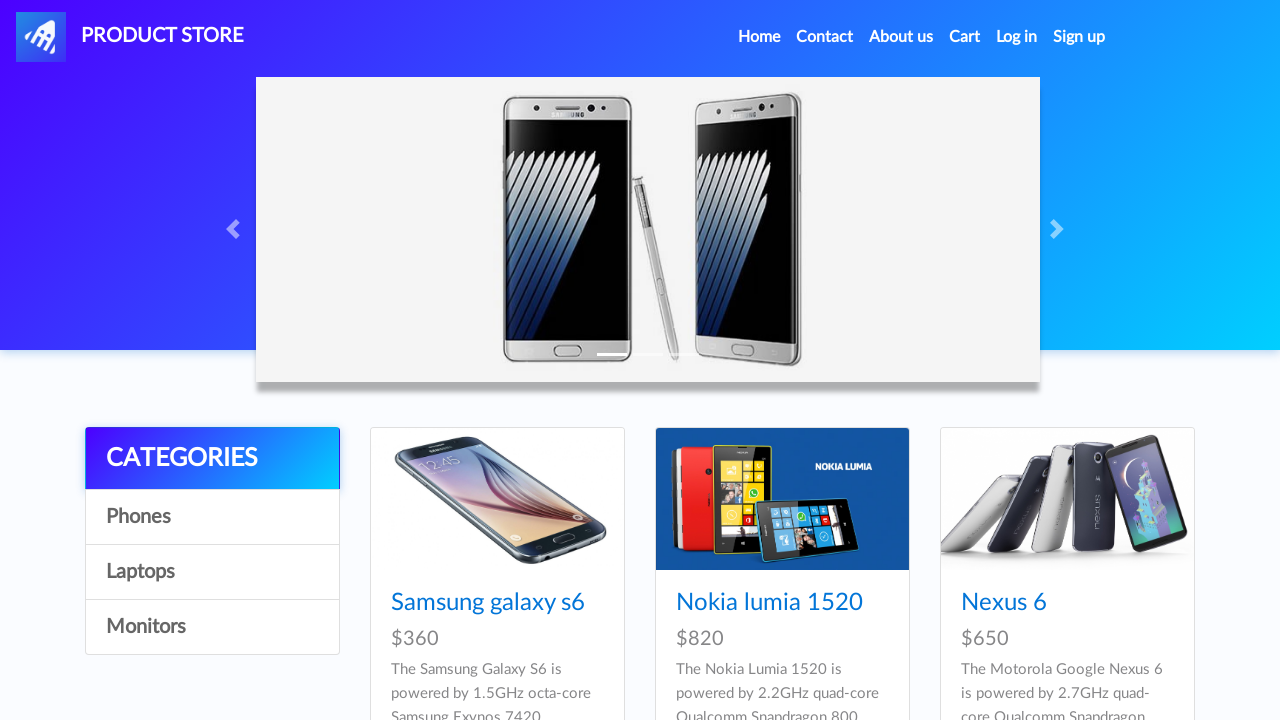

Clicked on product: Samsung galaxy s6 at (488, 603) on a:has-text('Samsung galaxy s6')
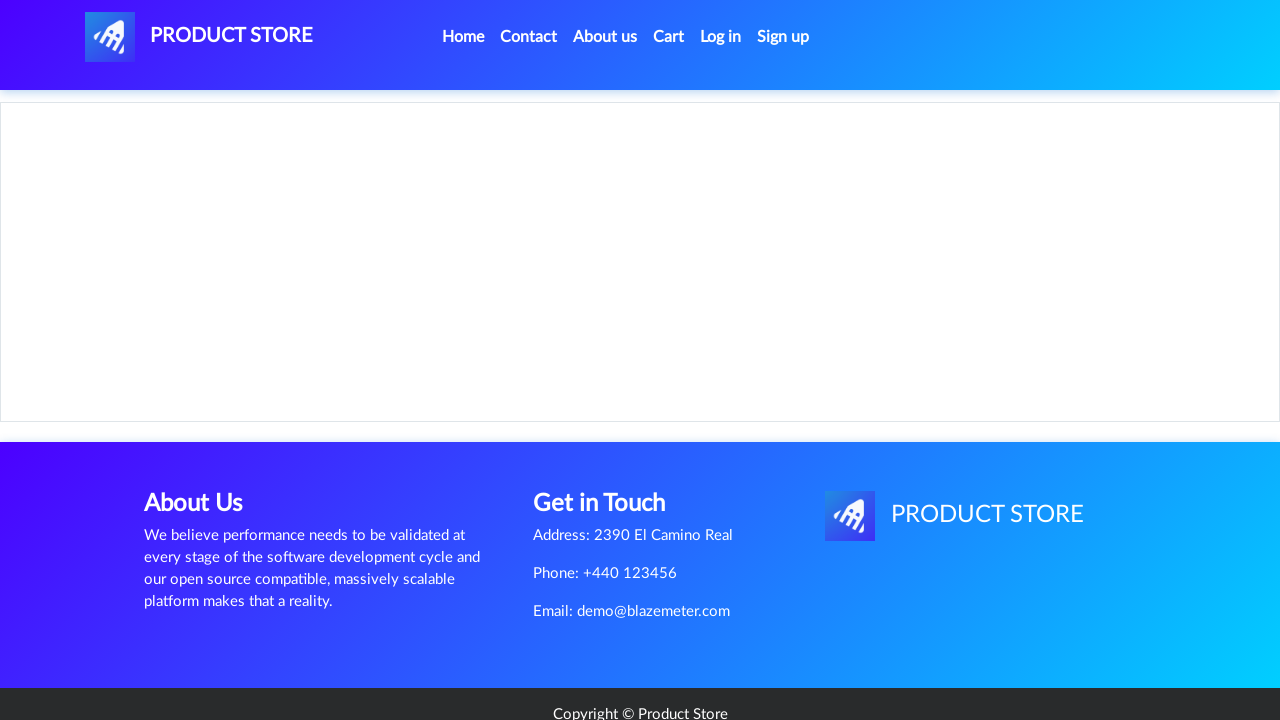

Product page loaded for Samsung galaxy s6
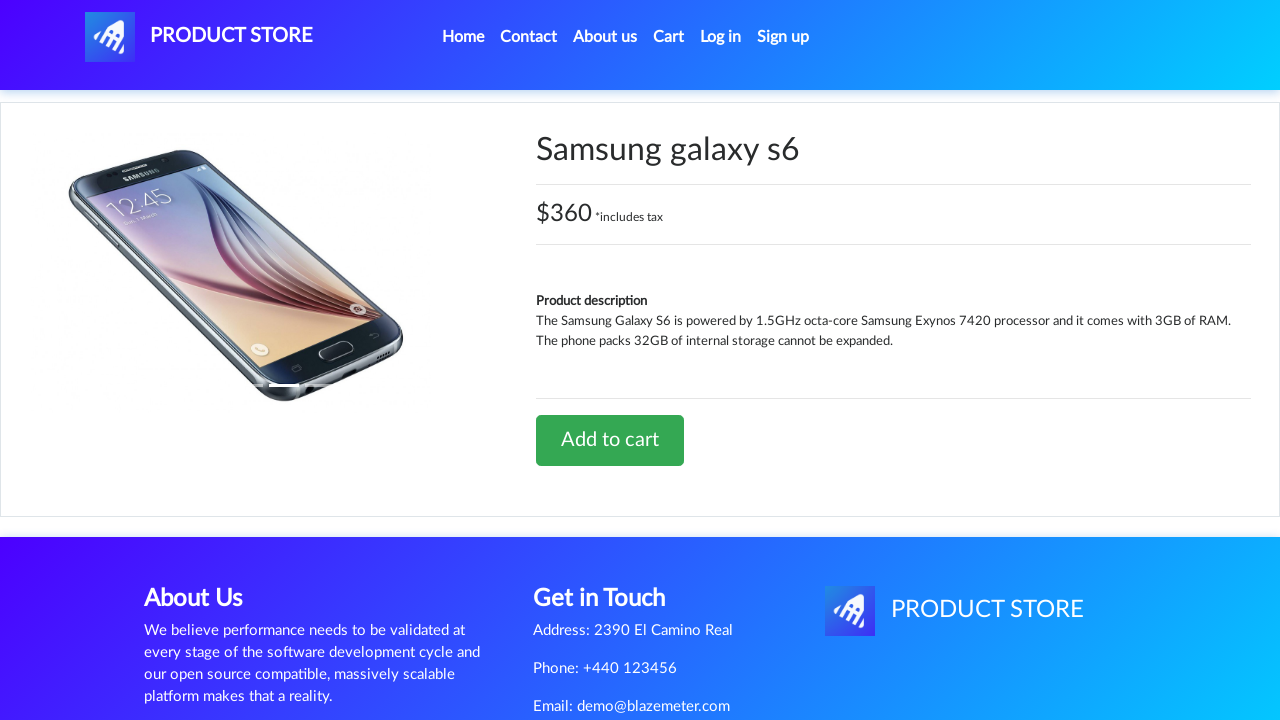

Clicked 'Add to cart' button for Samsung galaxy s6 at (610, 440) on a:has-text('Add to cart')
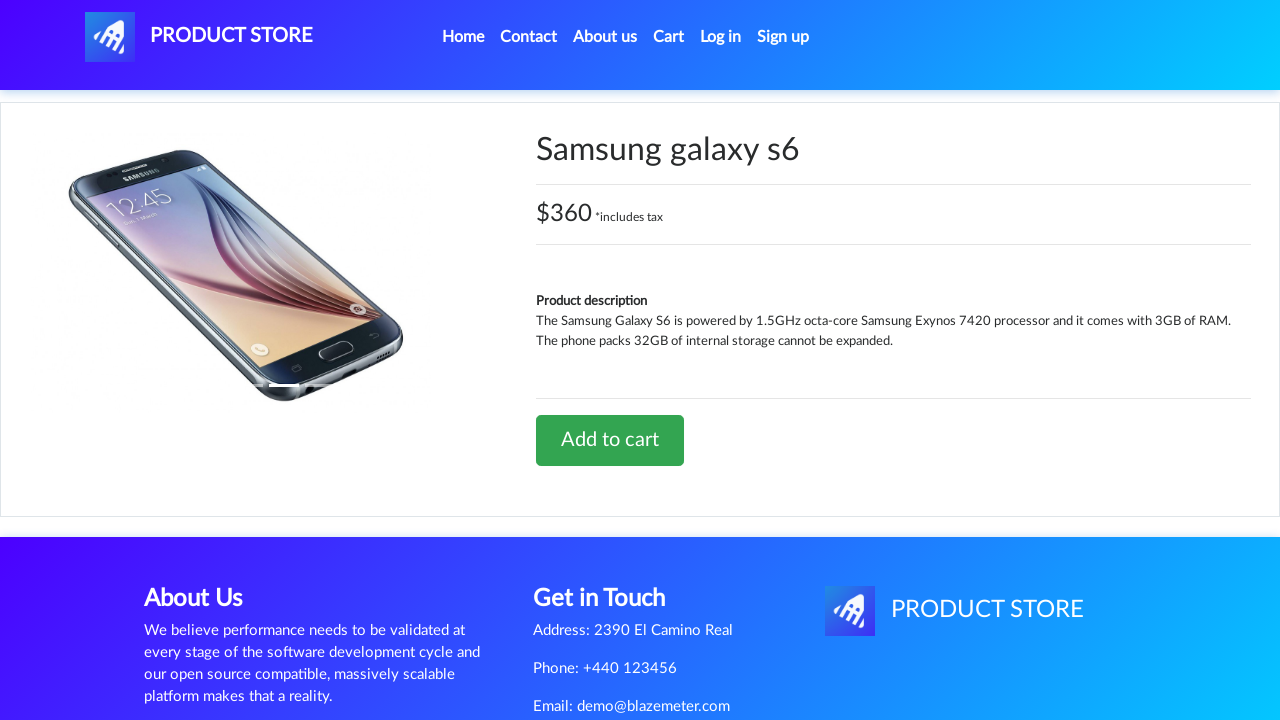

Alert dismissed for Samsung galaxy s6 added to cart
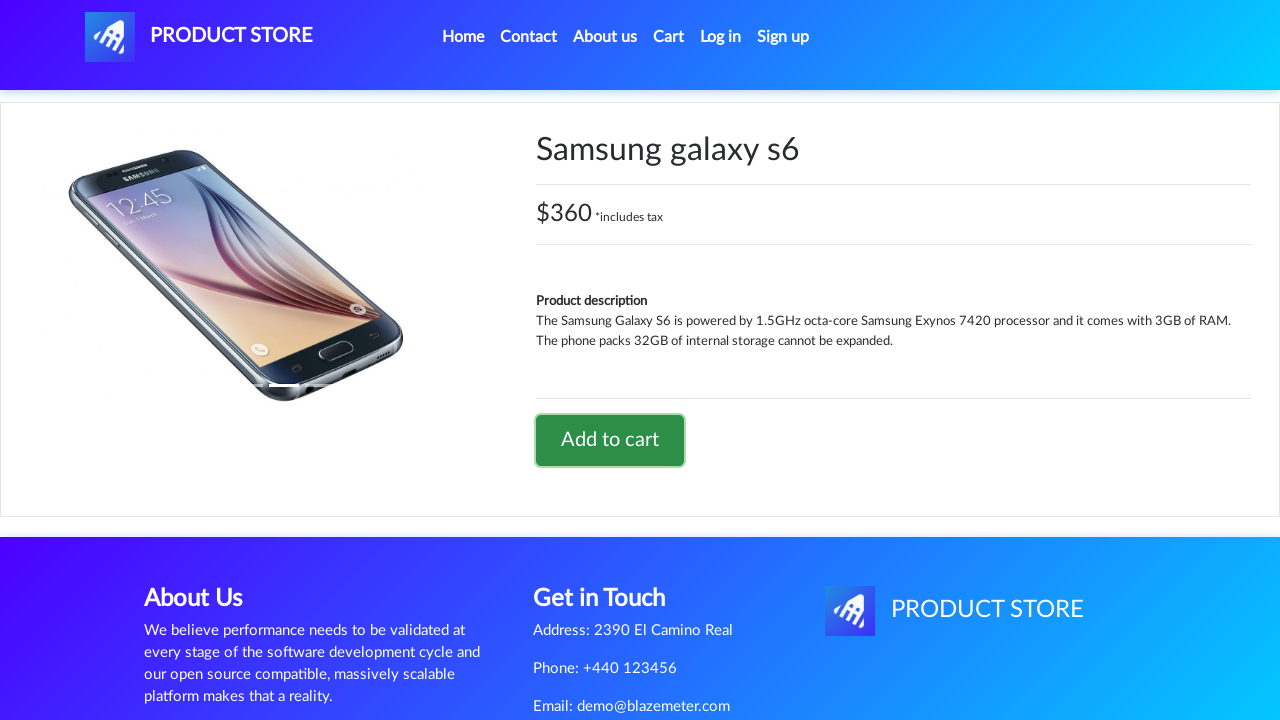

Clicked 'Home' to return to home page at (463, 37) on a:has-text('Home')
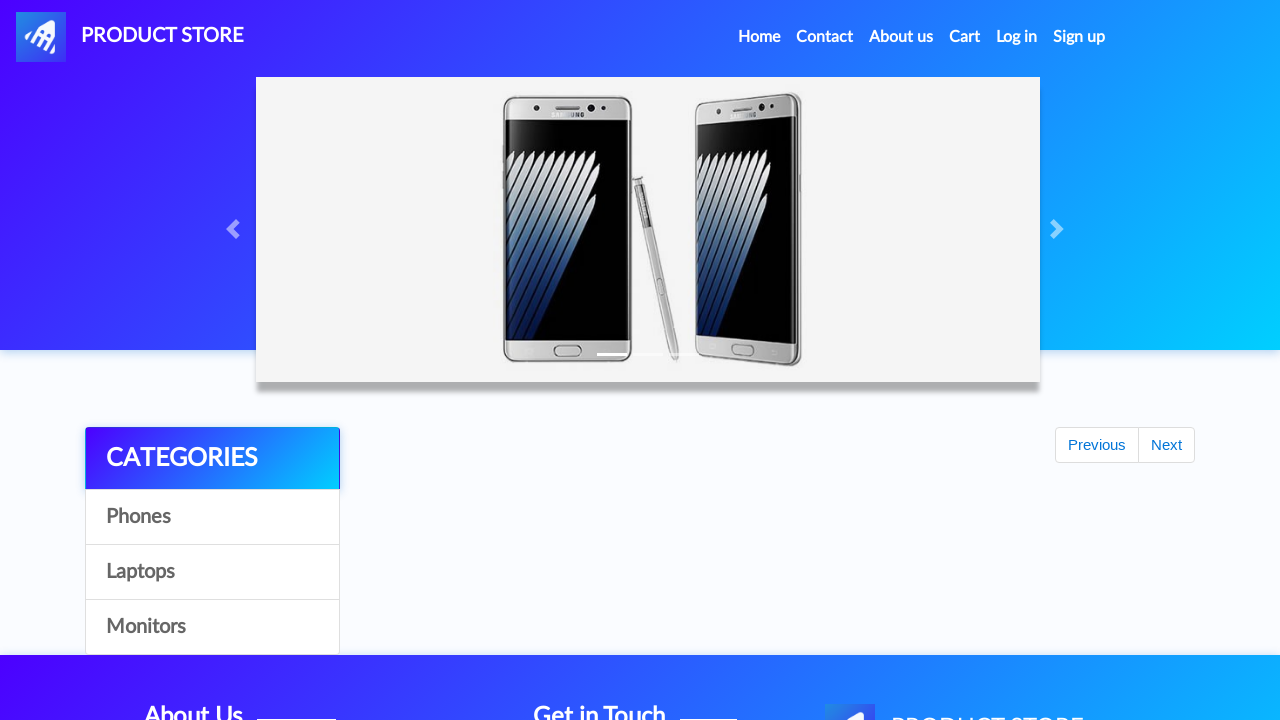

Home page loaded with product cards visible
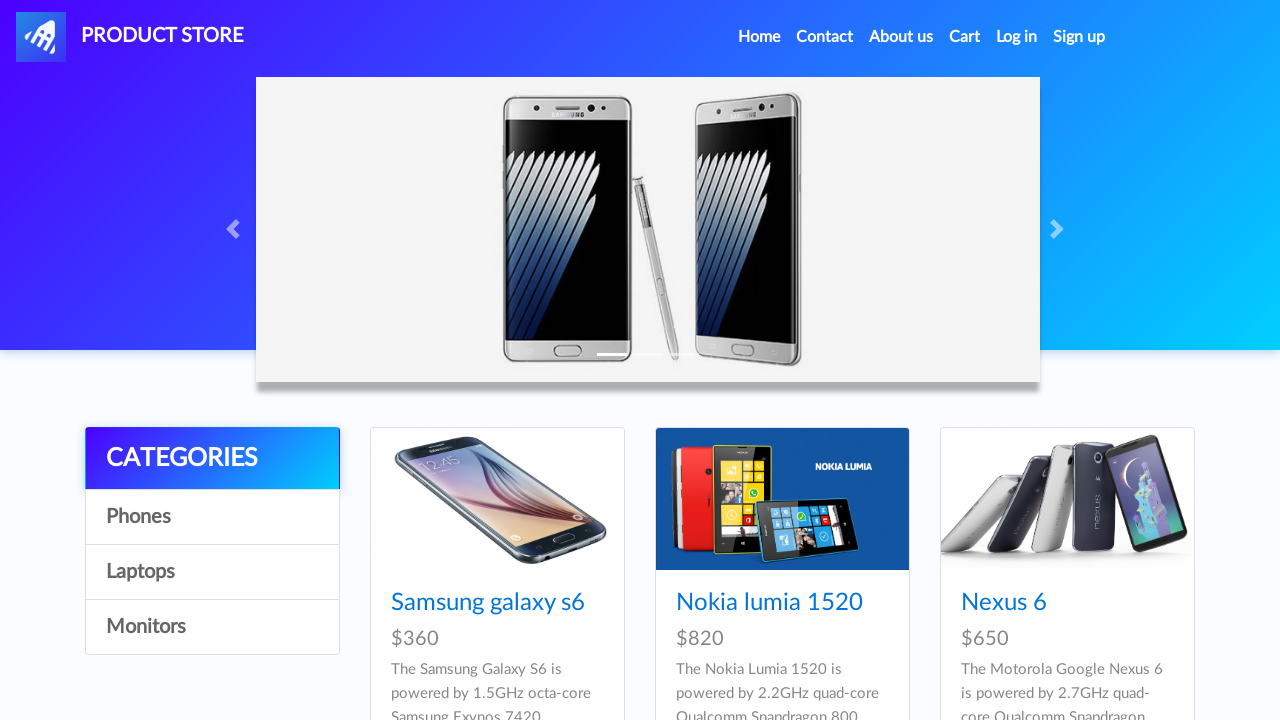

Clicked on product: Nokia lumia 1520 at (769, 603) on a:has-text('Nokia lumia 1520')
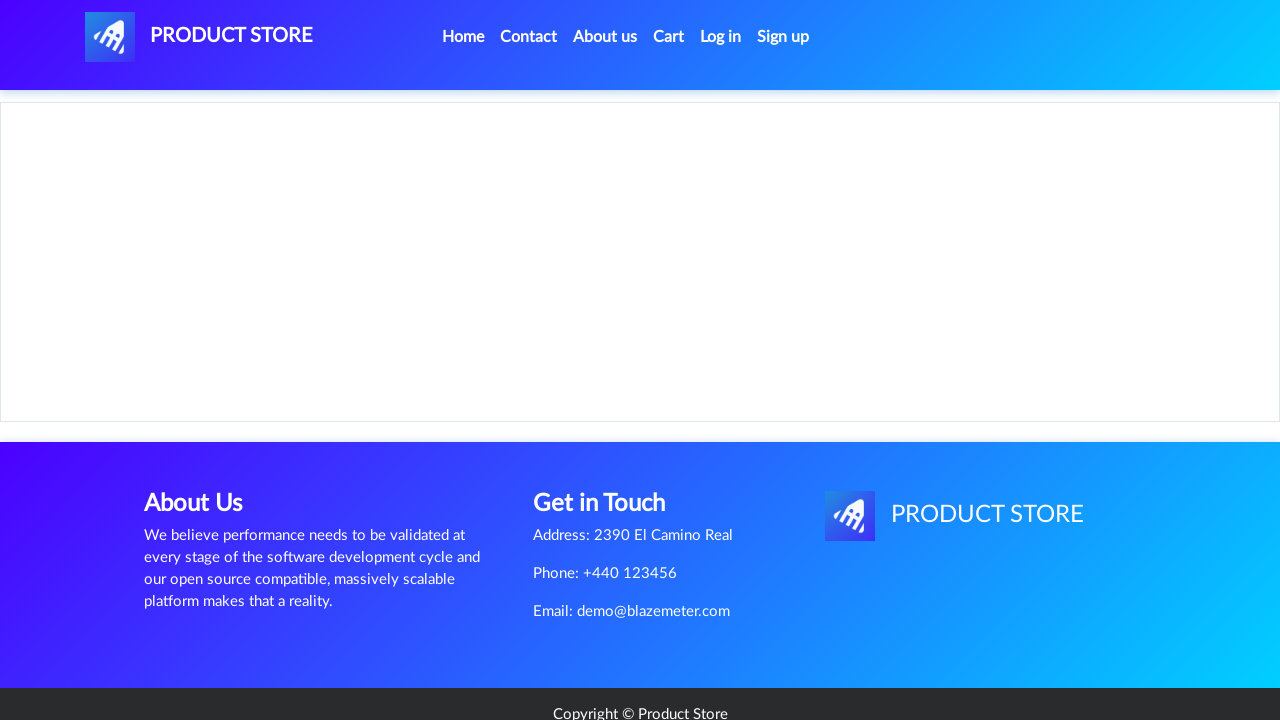

Product page loaded for Nokia lumia 1520
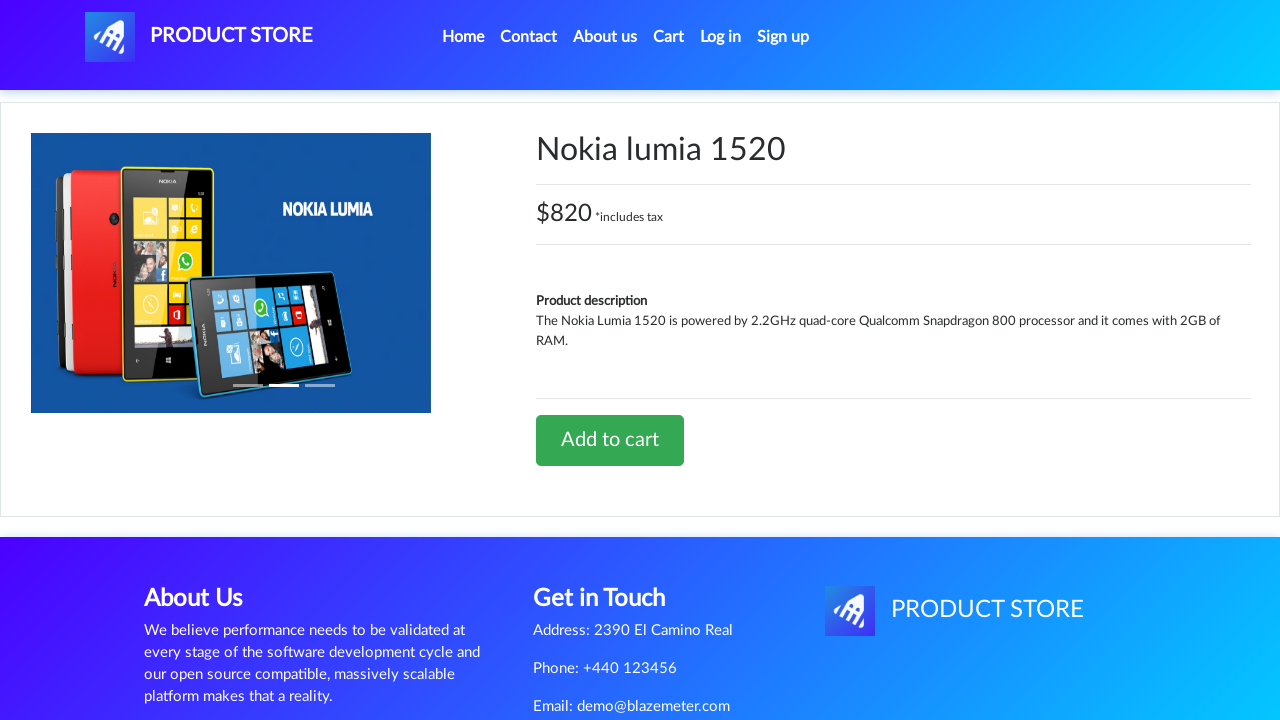

Clicked 'Add to cart' button for Nokia lumia 1520 at (610, 440) on a:has-text('Add to cart')
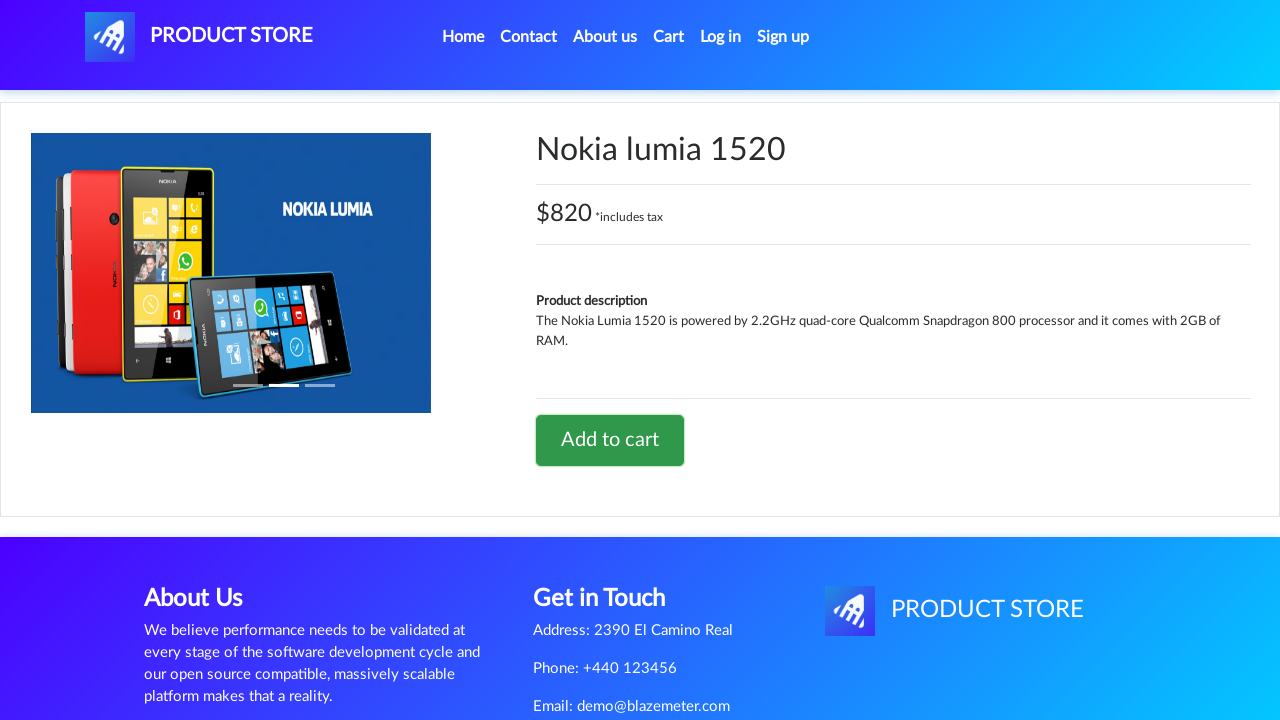

Alert dismissed for Nokia lumia 1520 added to cart
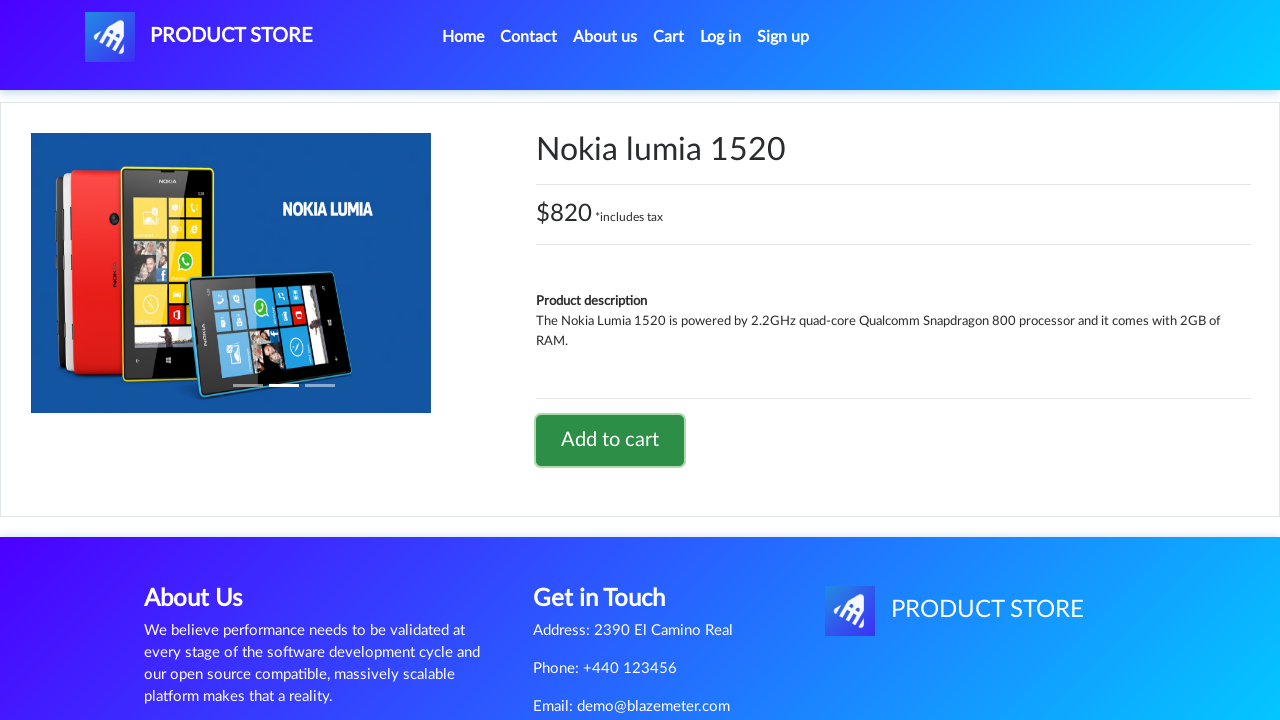

Clicked 'Home' to return to home page at (463, 37) on a:has-text('Home')
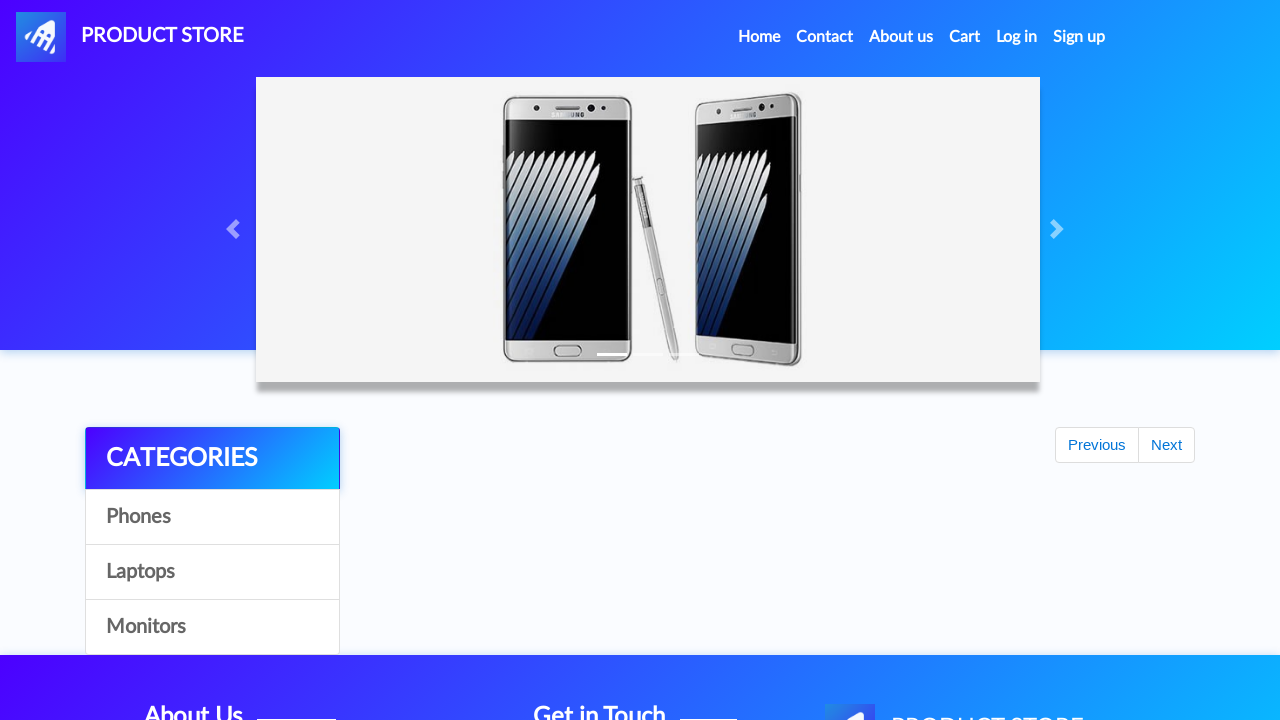

Home page loaded with product cards visible
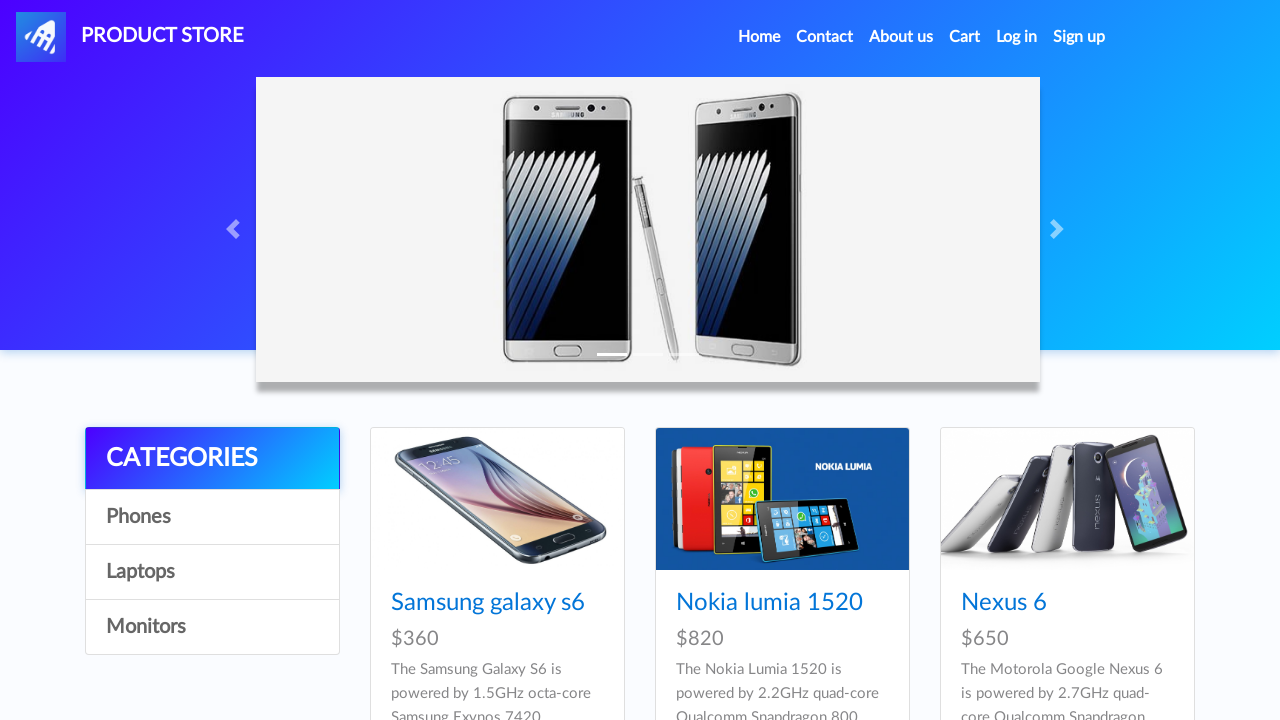

Clicked on product: Nexus 6 at (1004, 603) on a:has-text('Nexus 6')
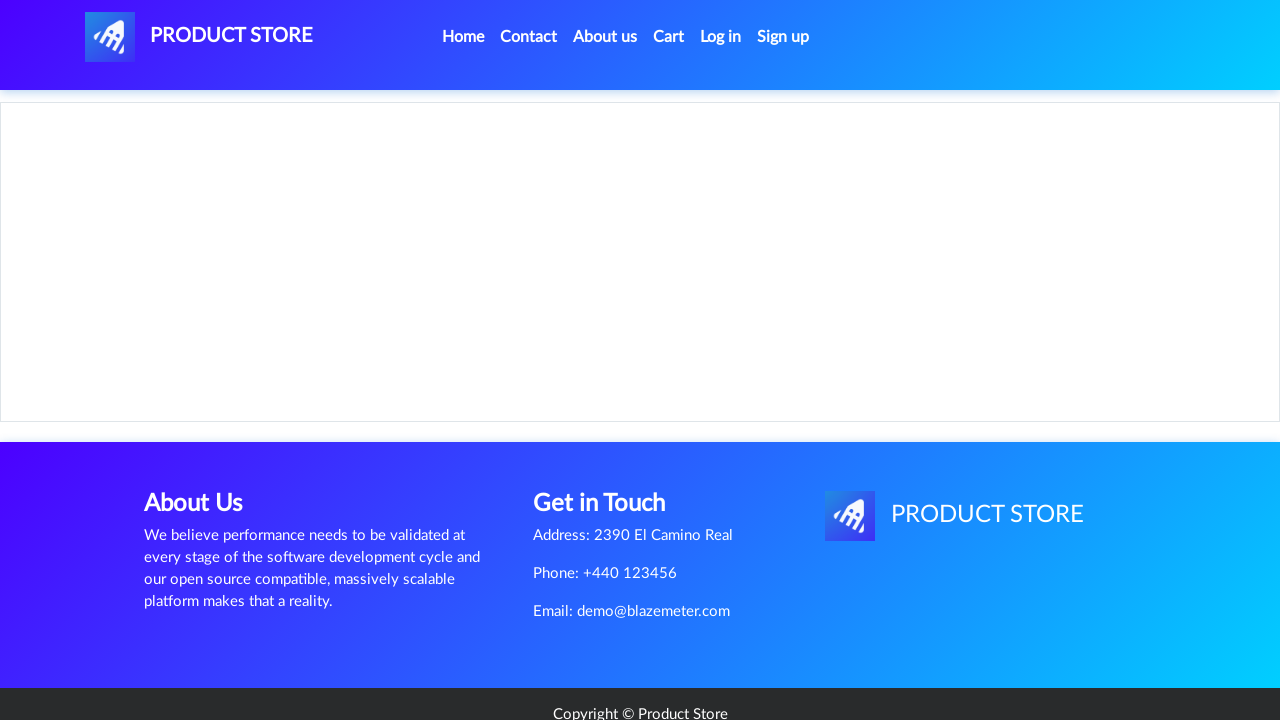

Product page loaded for Nexus 6
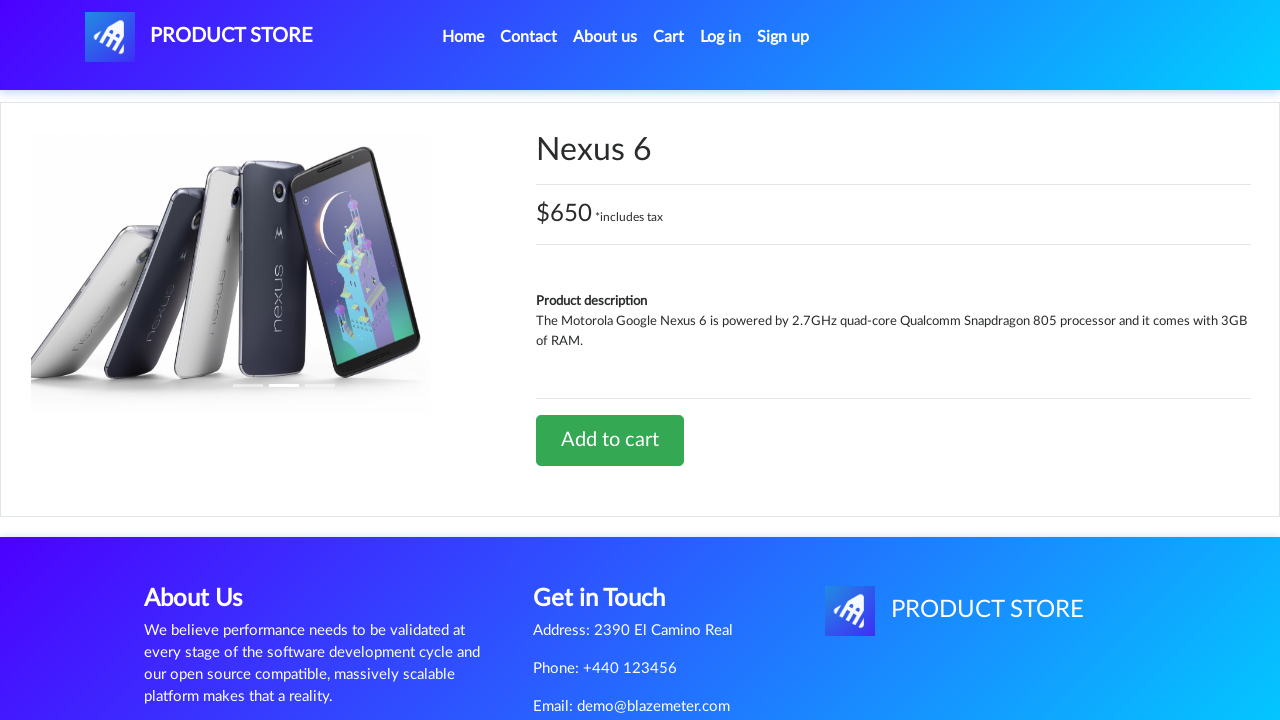

Clicked 'Add to cart' button for Nexus 6 at (610, 440) on a:has-text('Add to cart')
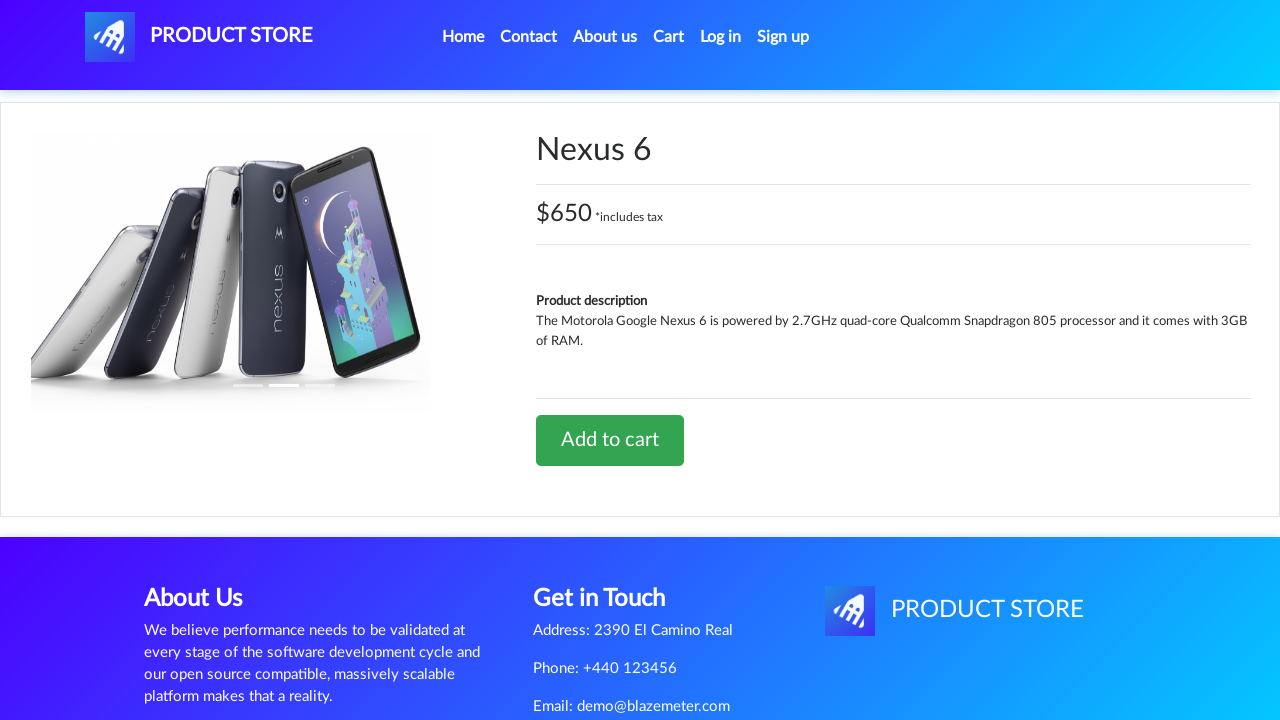

Alert dismissed for Nexus 6 added to cart
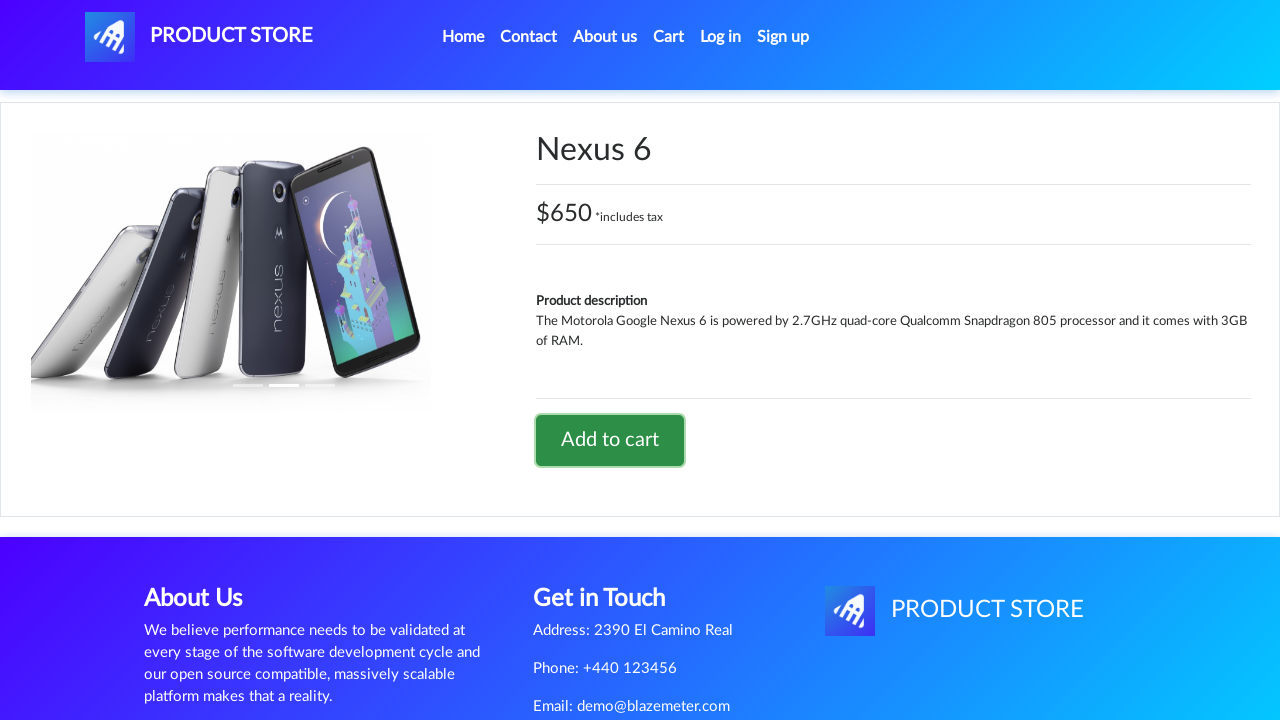

Clicked 'Home' to return to home page at (463, 37) on a:has-text('Home')
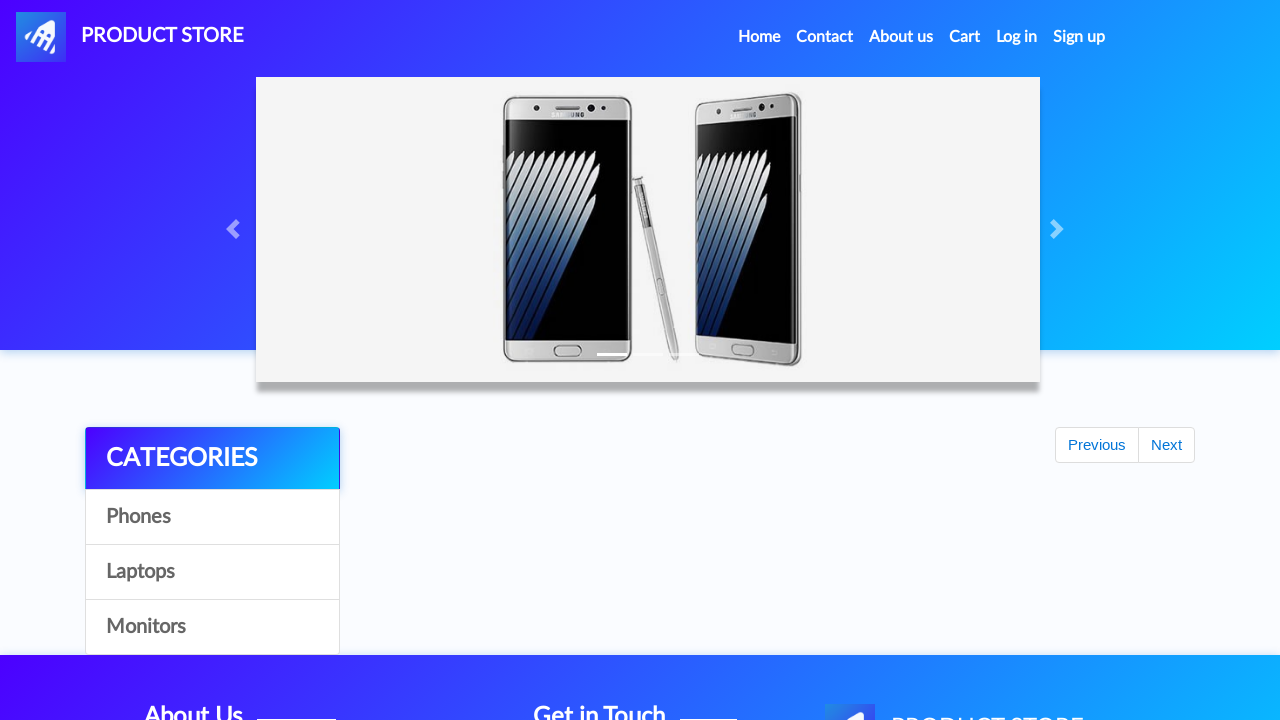

Home page loaded with product cards visible
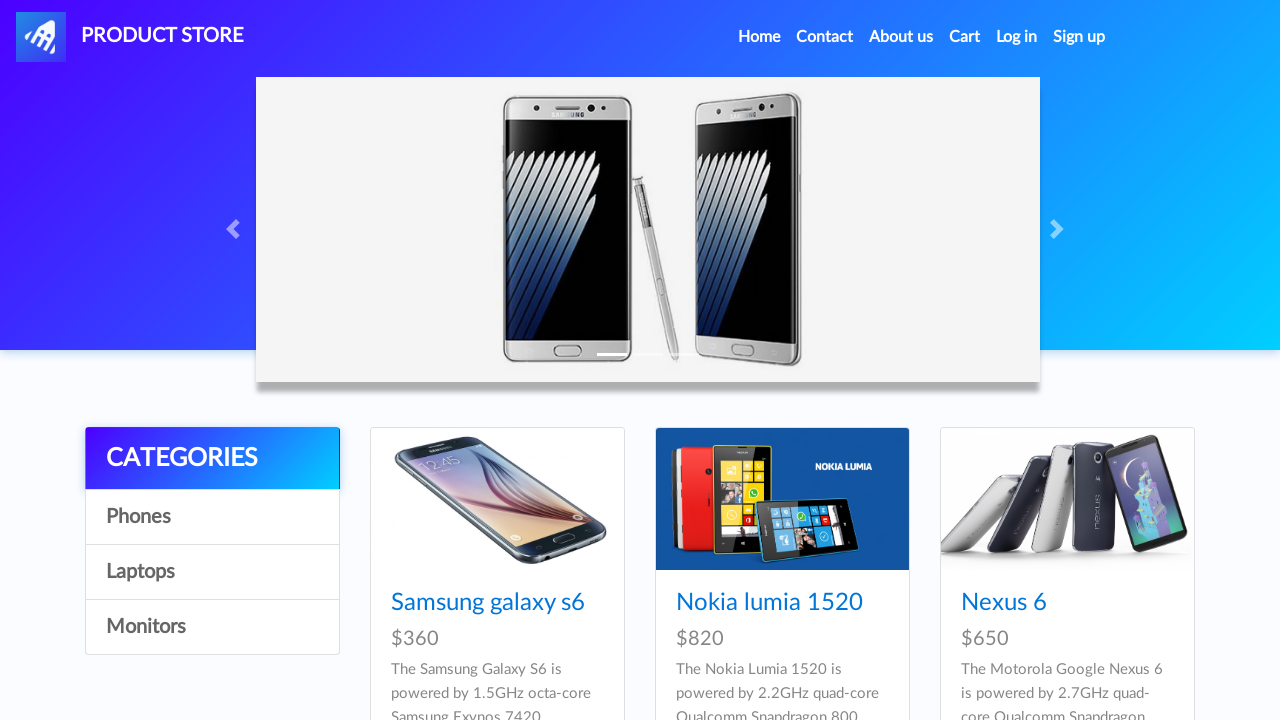

Clicked cart button to navigate to cart page at (965, 37) on #cartur
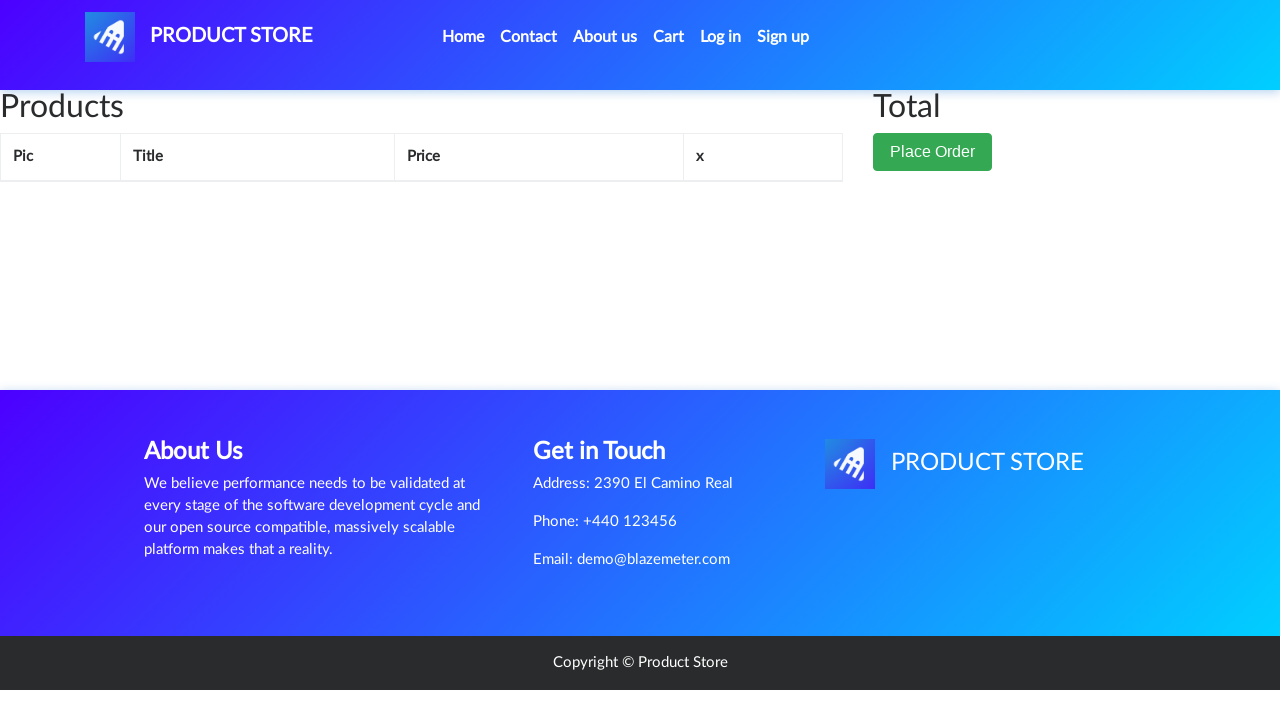

Cart page loaded with cart table visible
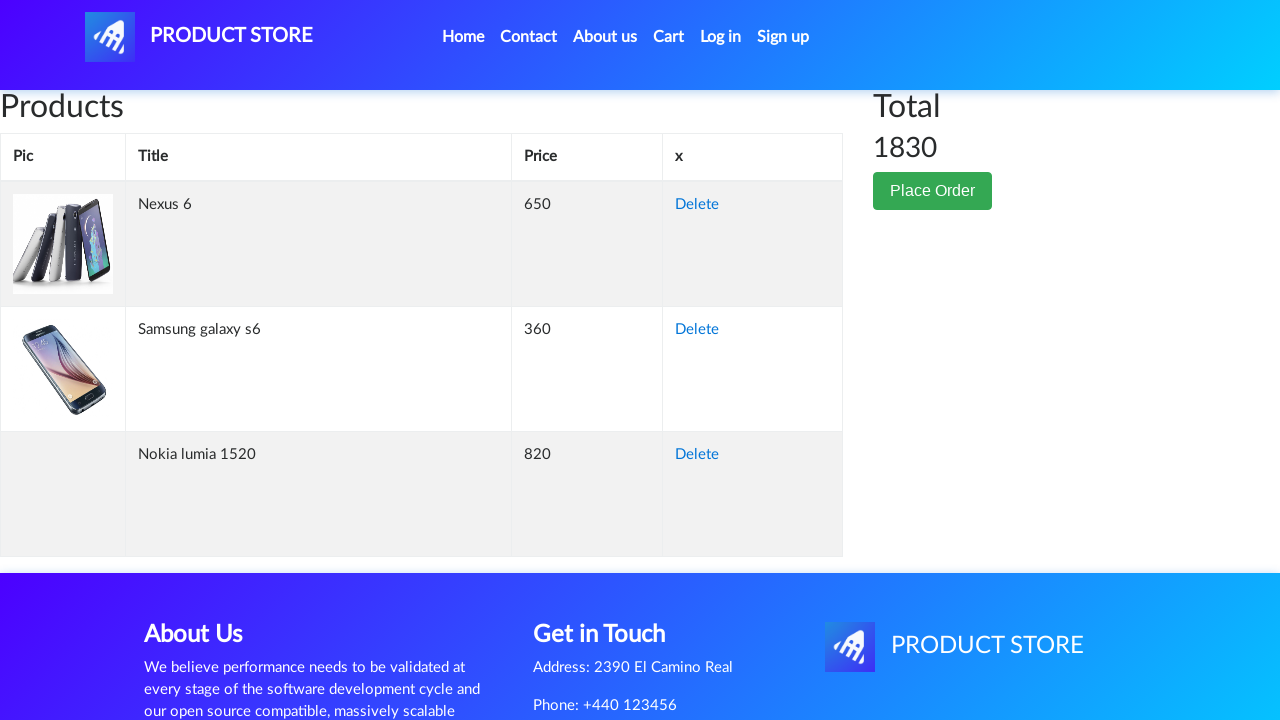

Verified all products are present in cart - table rows loaded
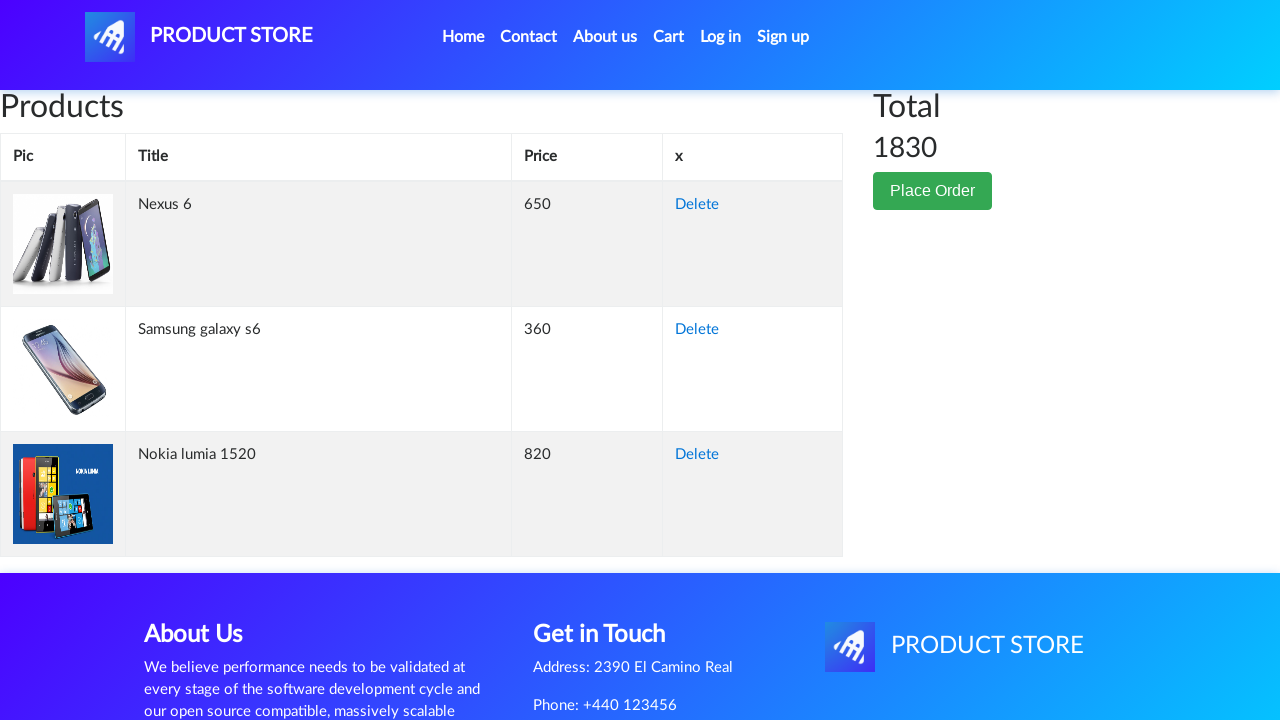

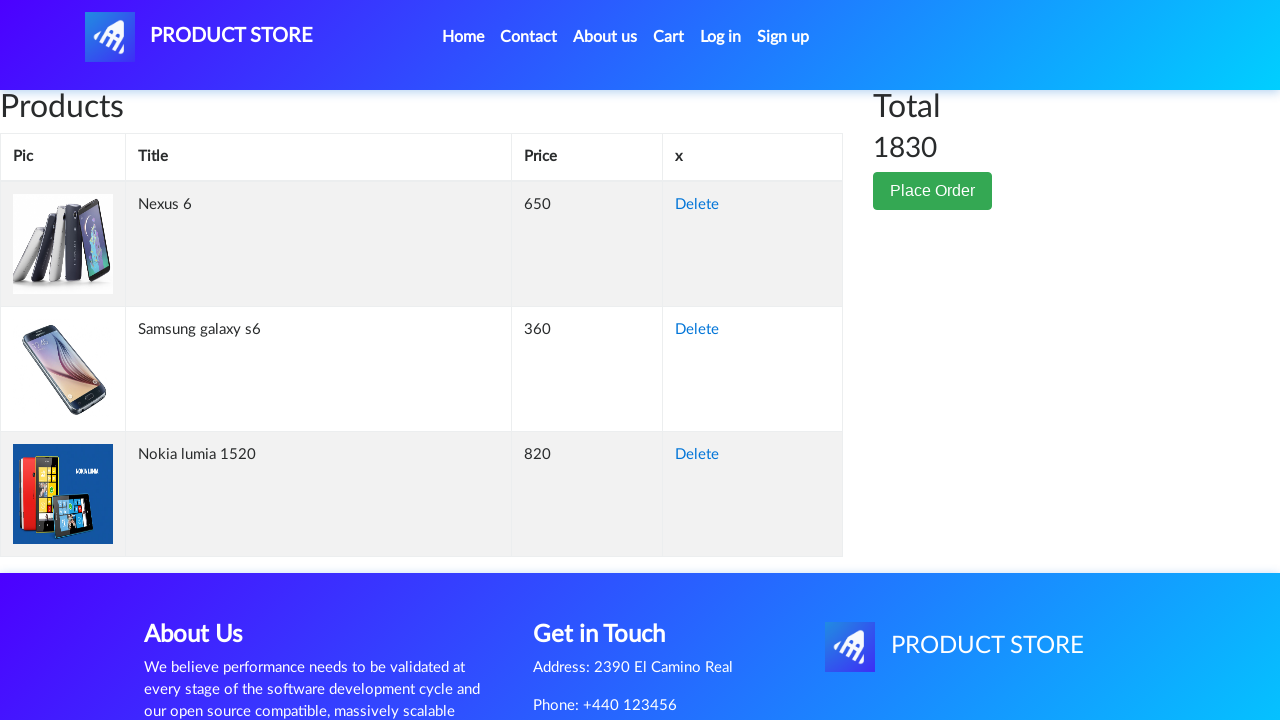